Verifies that the searcher example textarea is visible on the homepage

Starting URL: https://neuronpedia.org

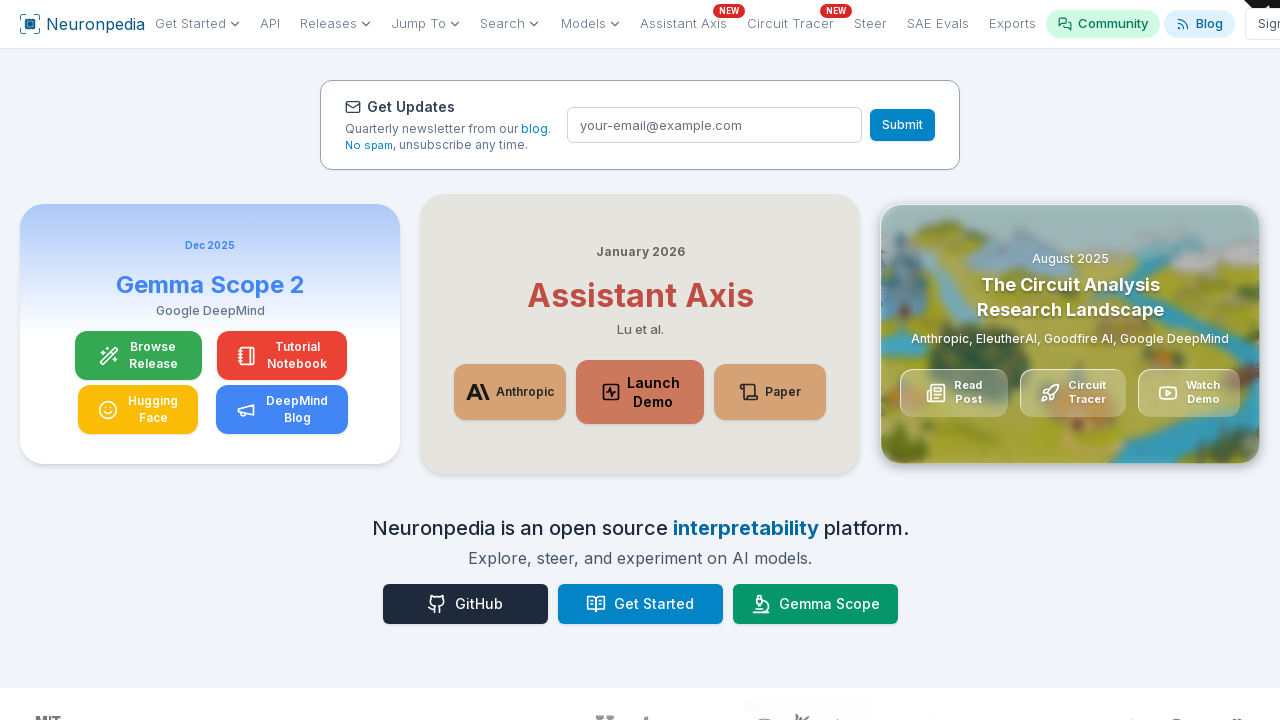

Navigated to https://neuronpedia.org
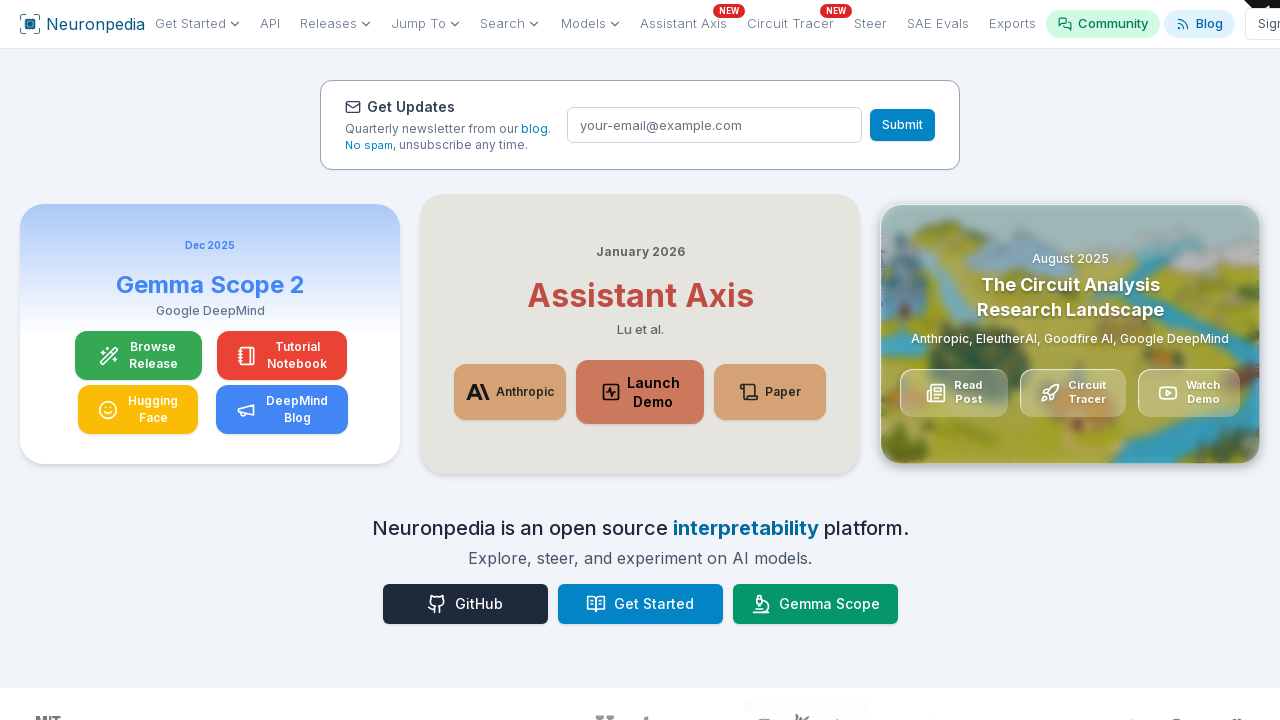

Verified that the searcher example textarea is visible on the homepage
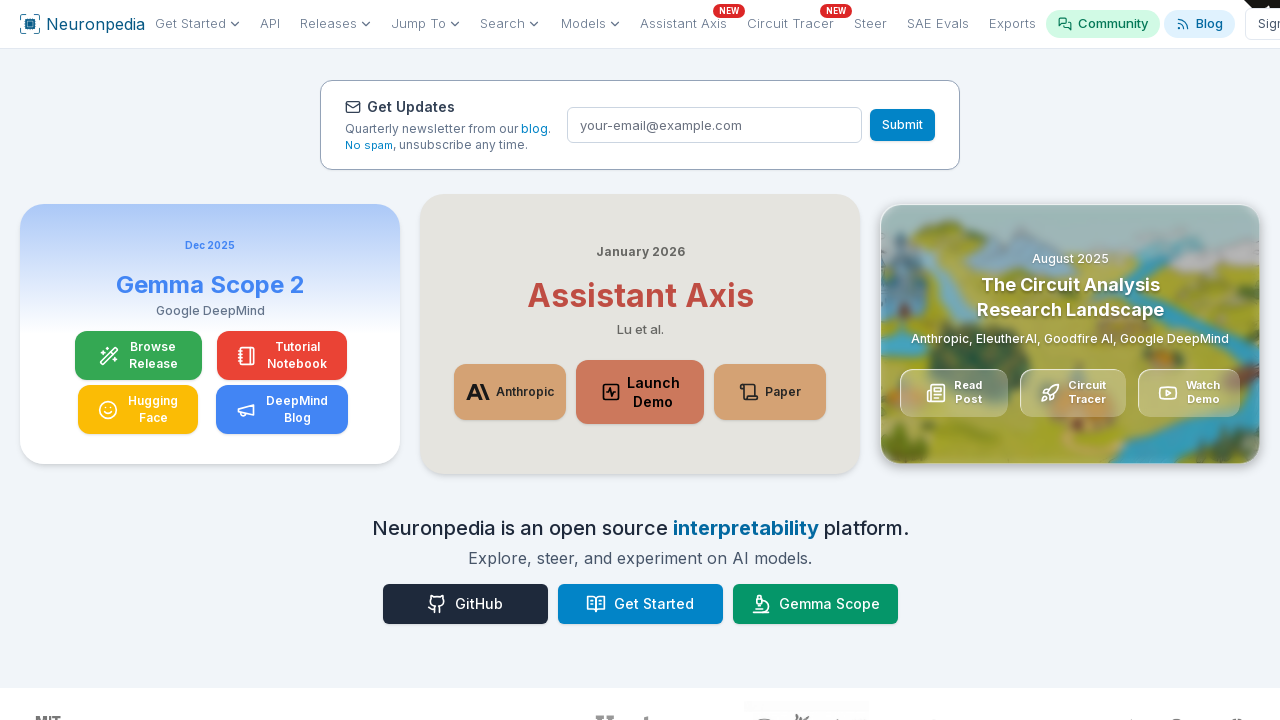

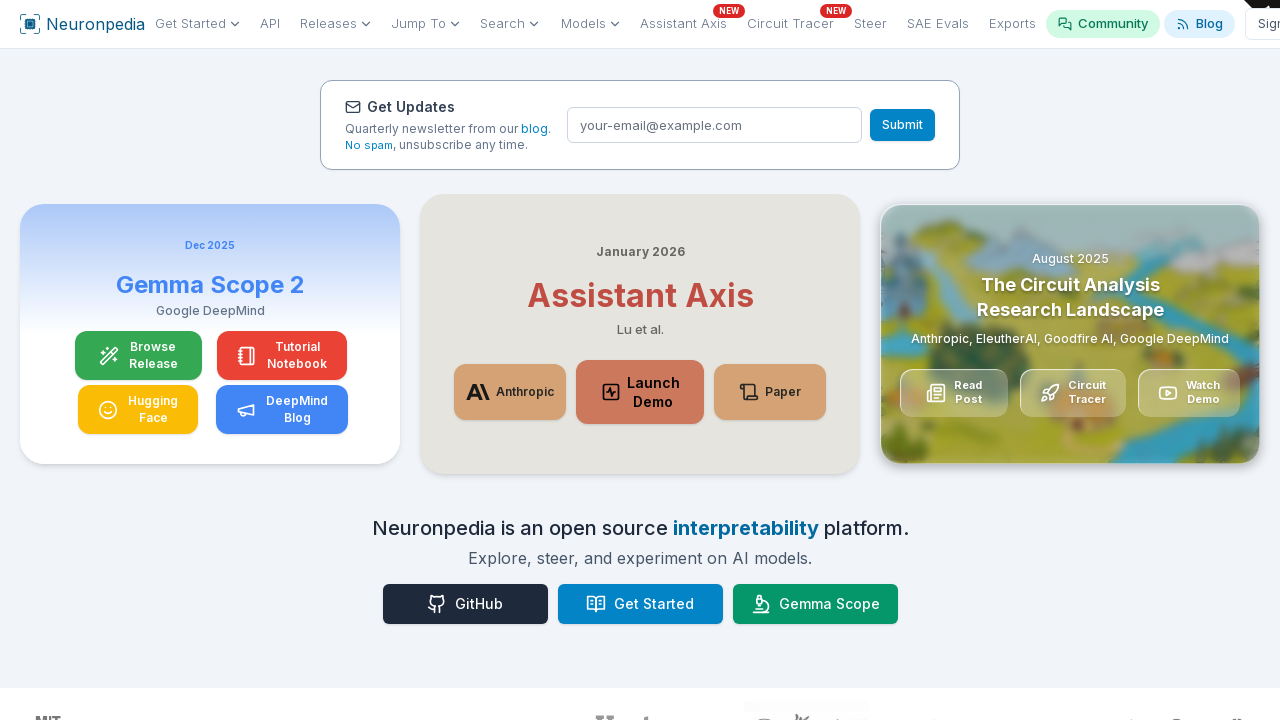